Checks if the Get Started button is displayed on the WebdriverIO homepage

Starting URL: https://webdriver.io/

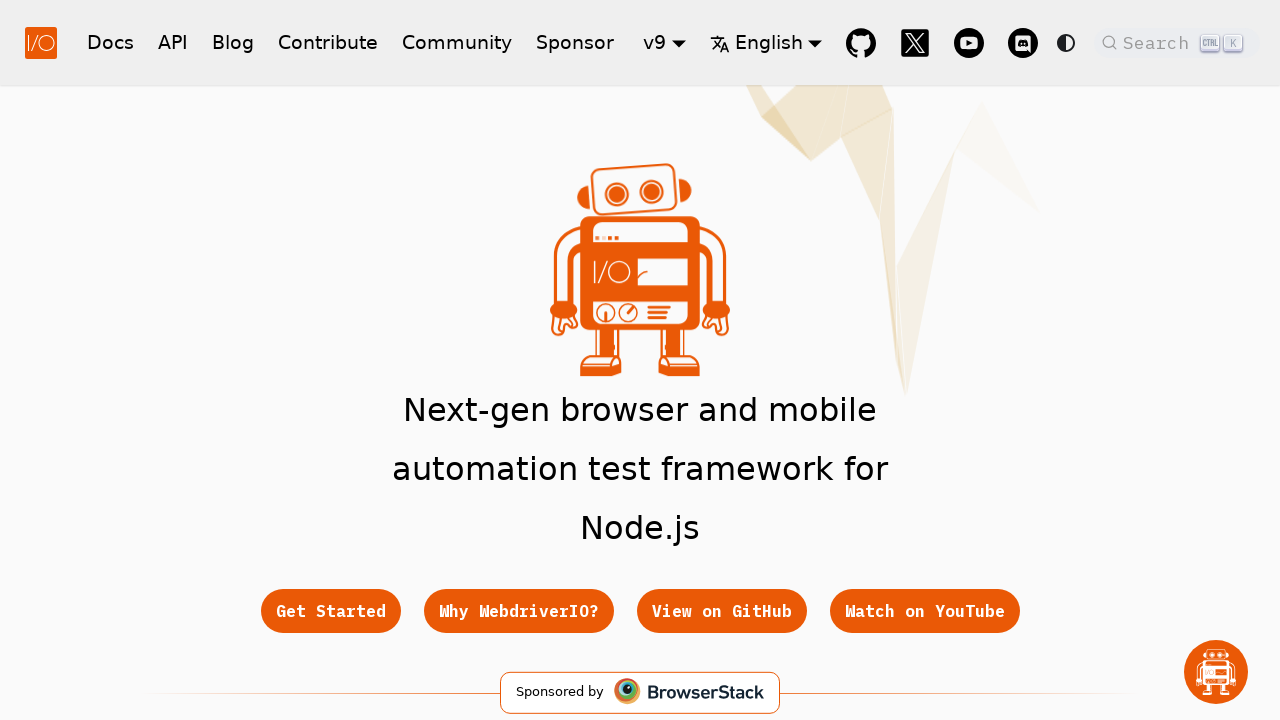

Navigated to WebdriverIO homepage
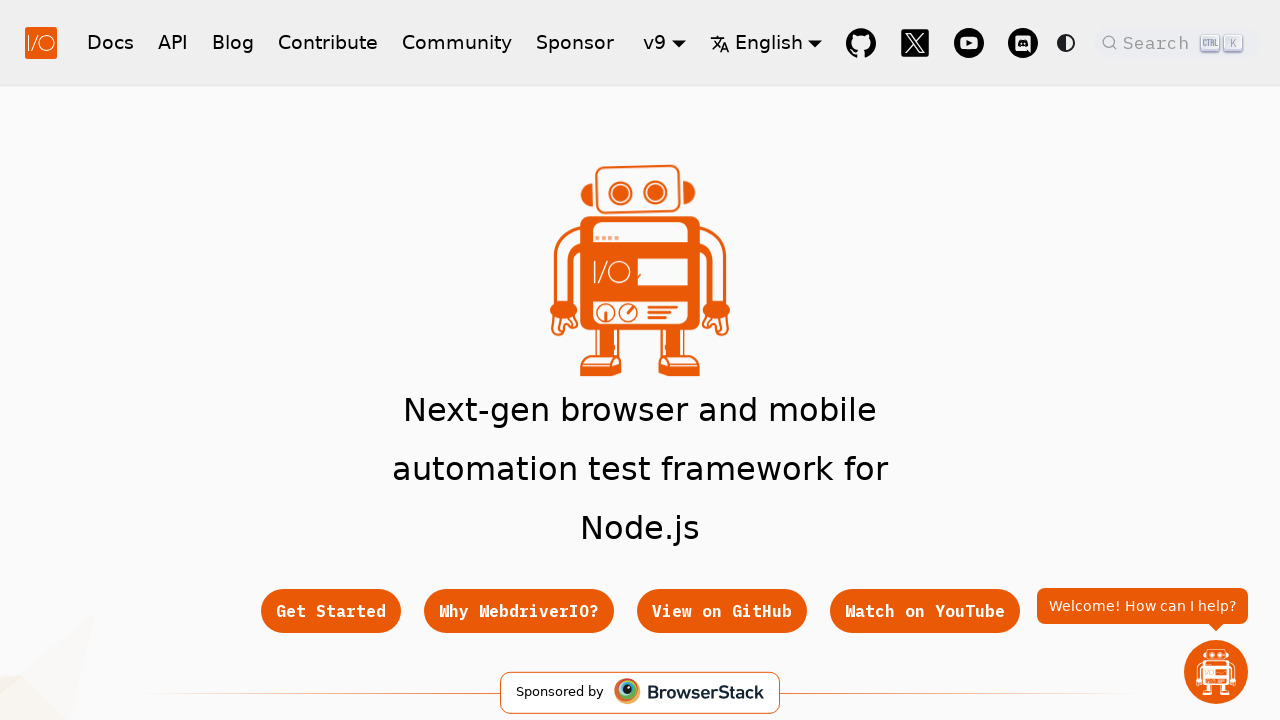

Located Get Started button element
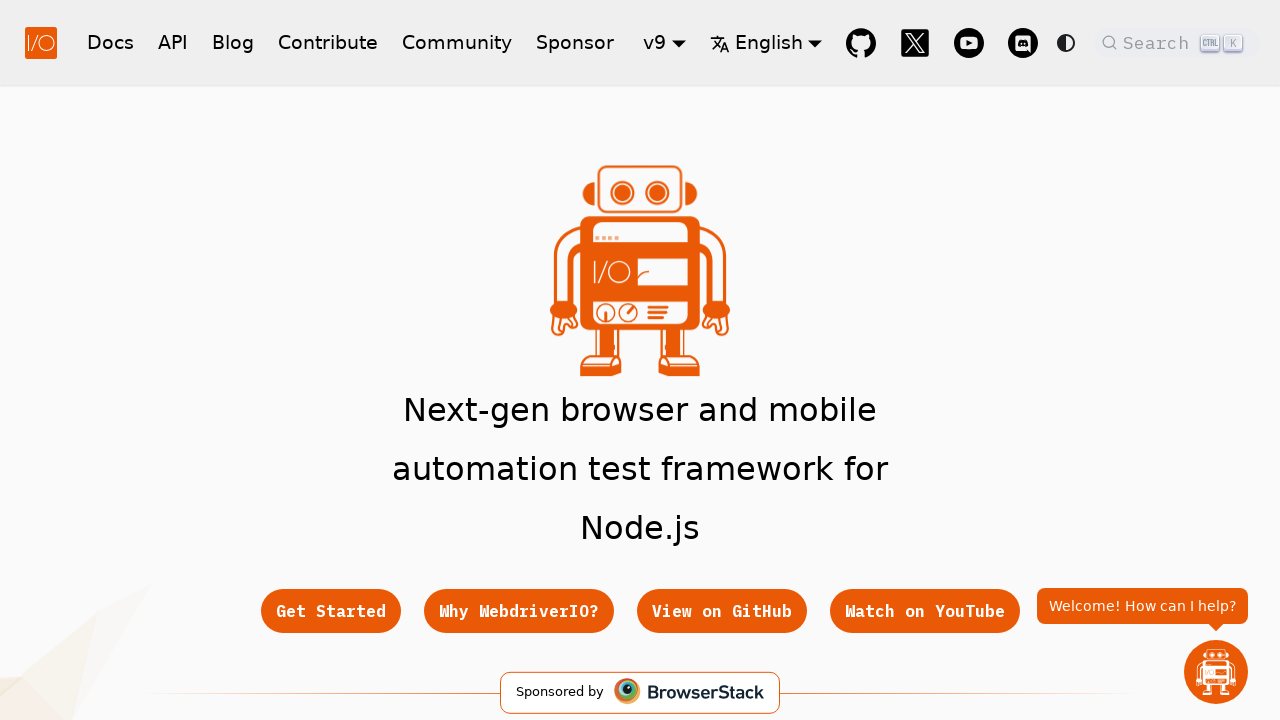

Checked if Get Started button is displayed: True
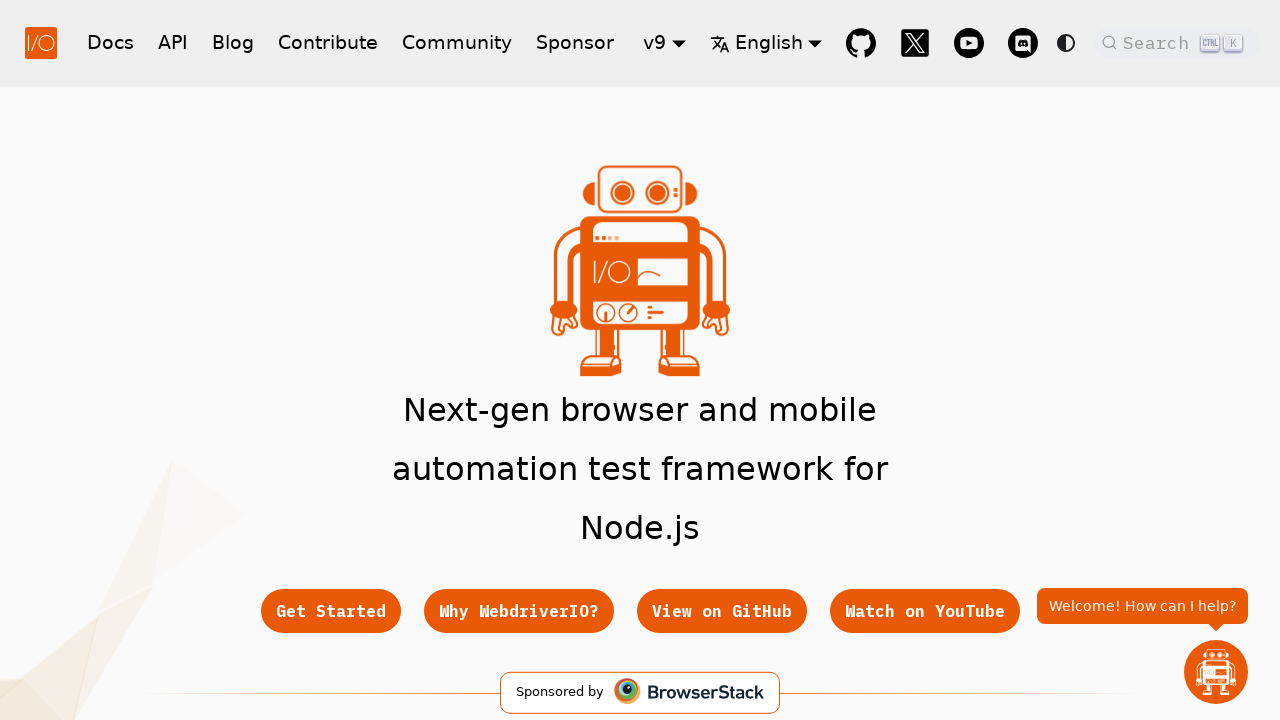

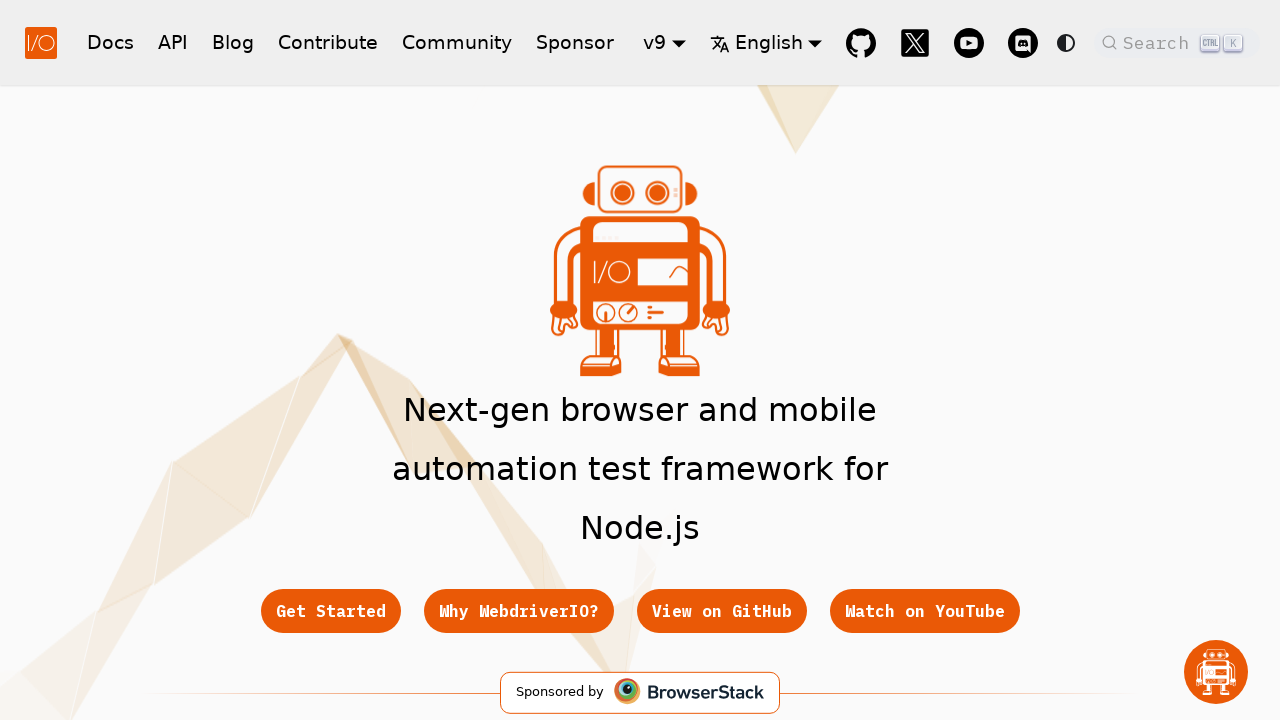